Tests keyboard actions by typing text into a textarea field with Enter key presses

Starting URL: https://omayo.blogspot.com

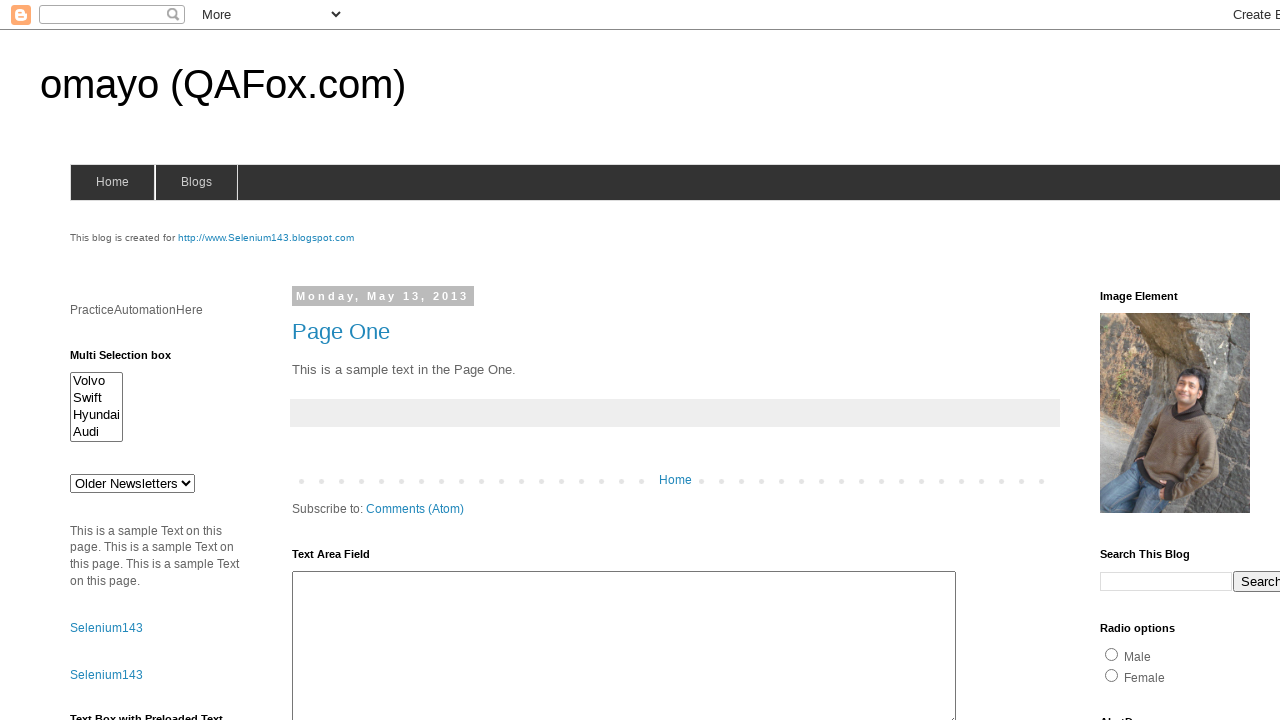

Located textarea field with id 'ta1'
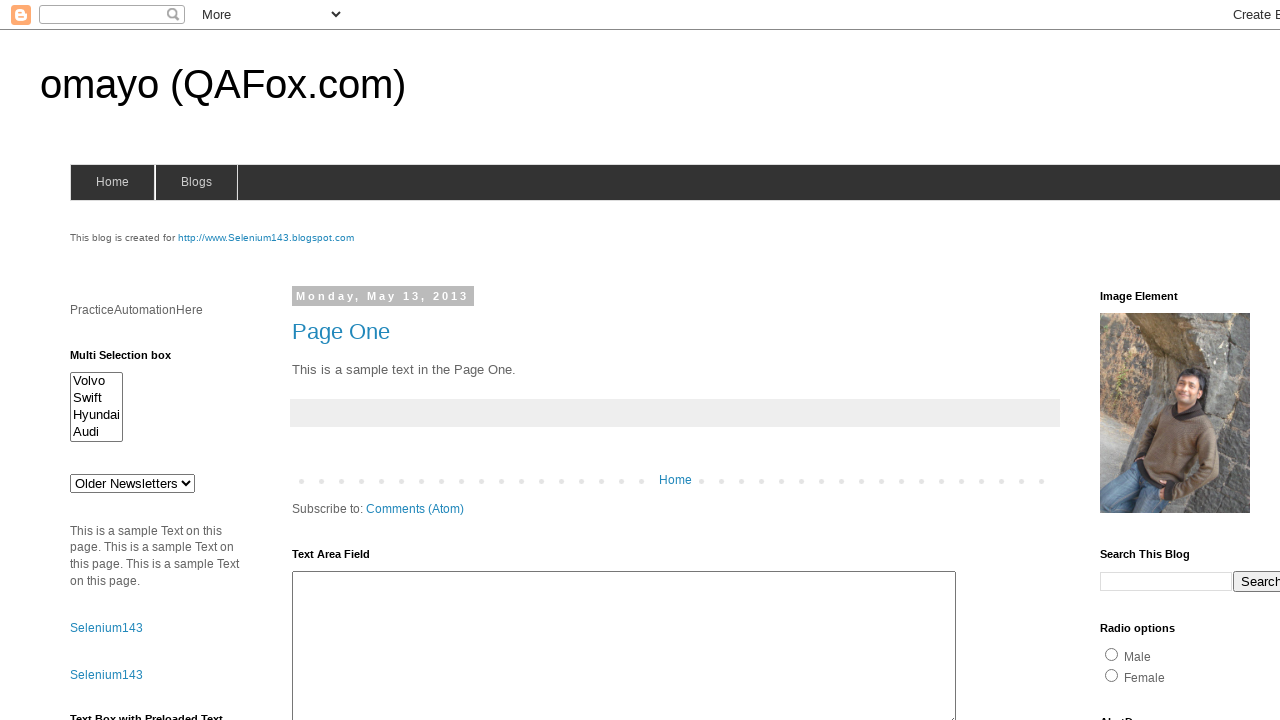

Filled textarea with 'automation' on #ta1
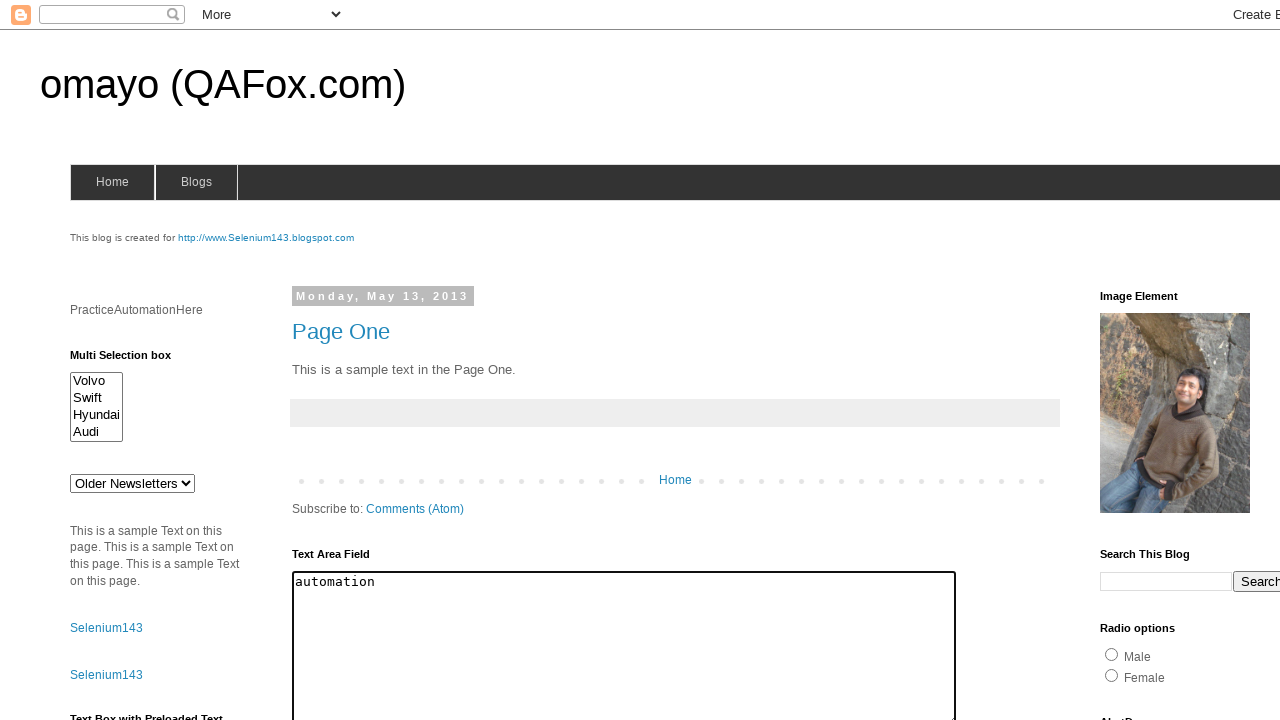

Pressed Enter key to create line break
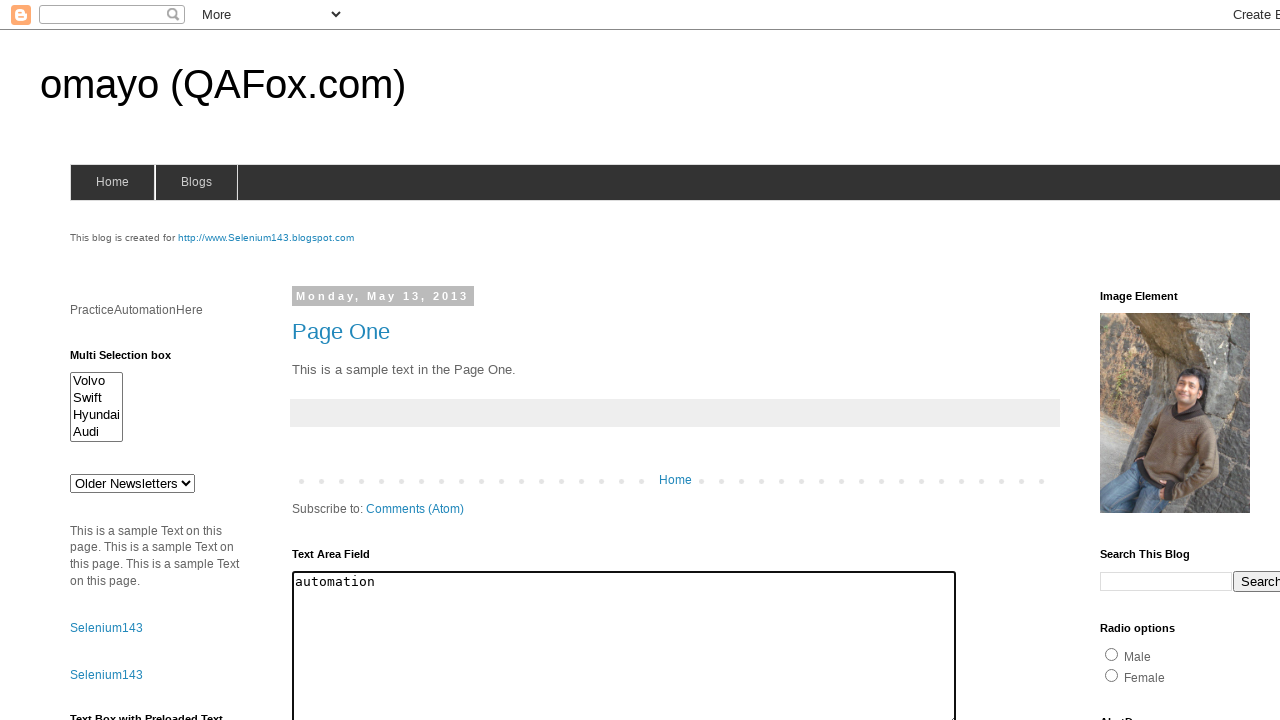

Typed 'testing' on new line in textarea on #ta1
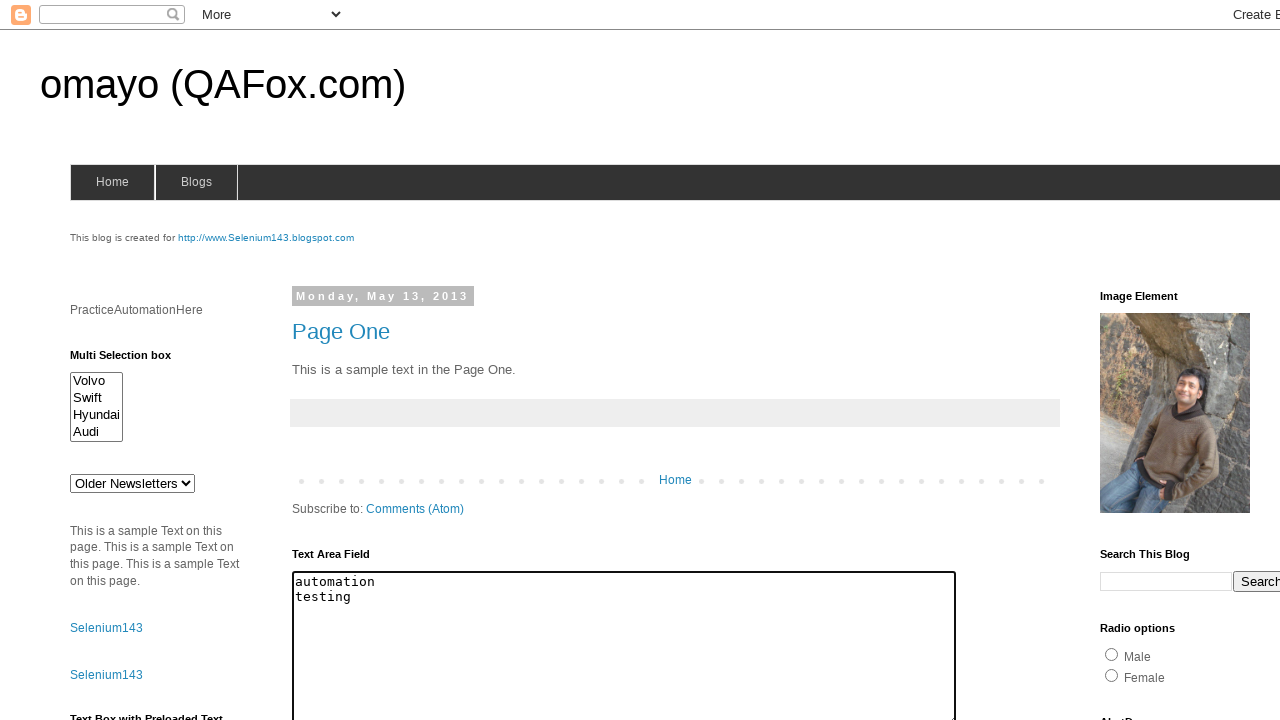

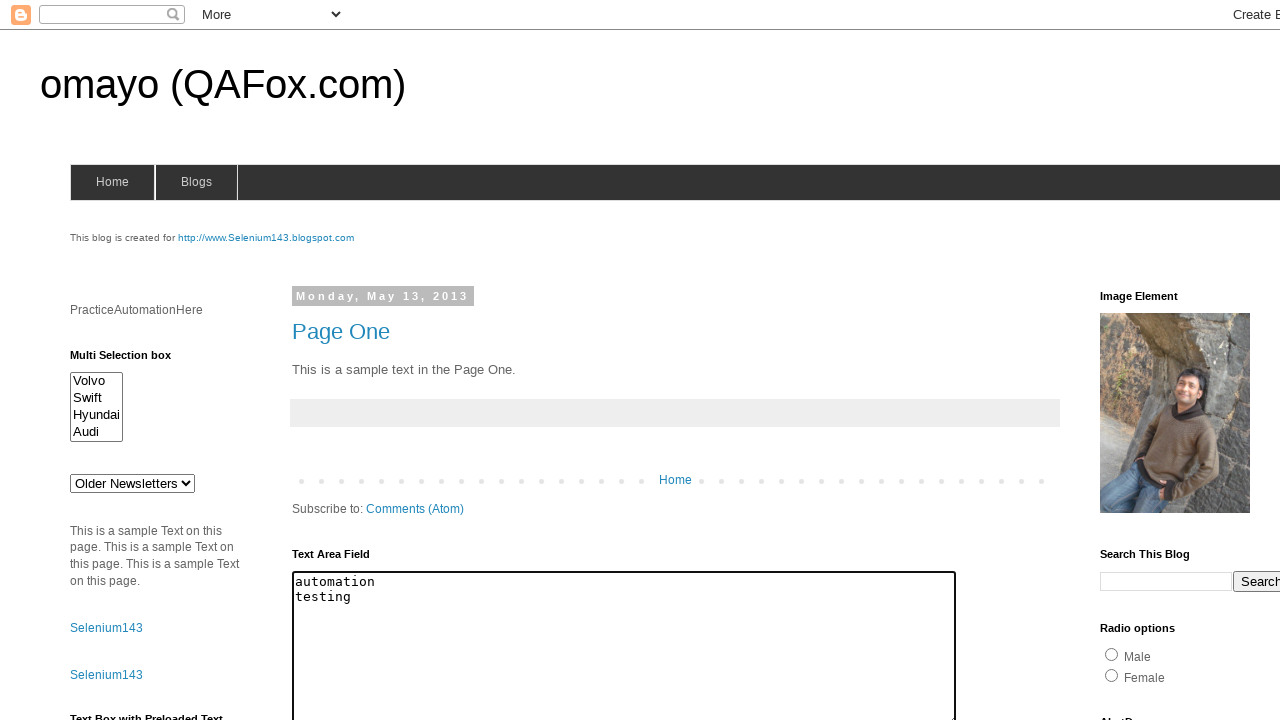